Tests search functionality on a grocery shopping site by searching for products containing 'ca', verifying the filtered results count, adding specific products to cart, and validating the site logo text.

Starting URL: https://rahulshettyacademy.com/seleniumPractise/#/

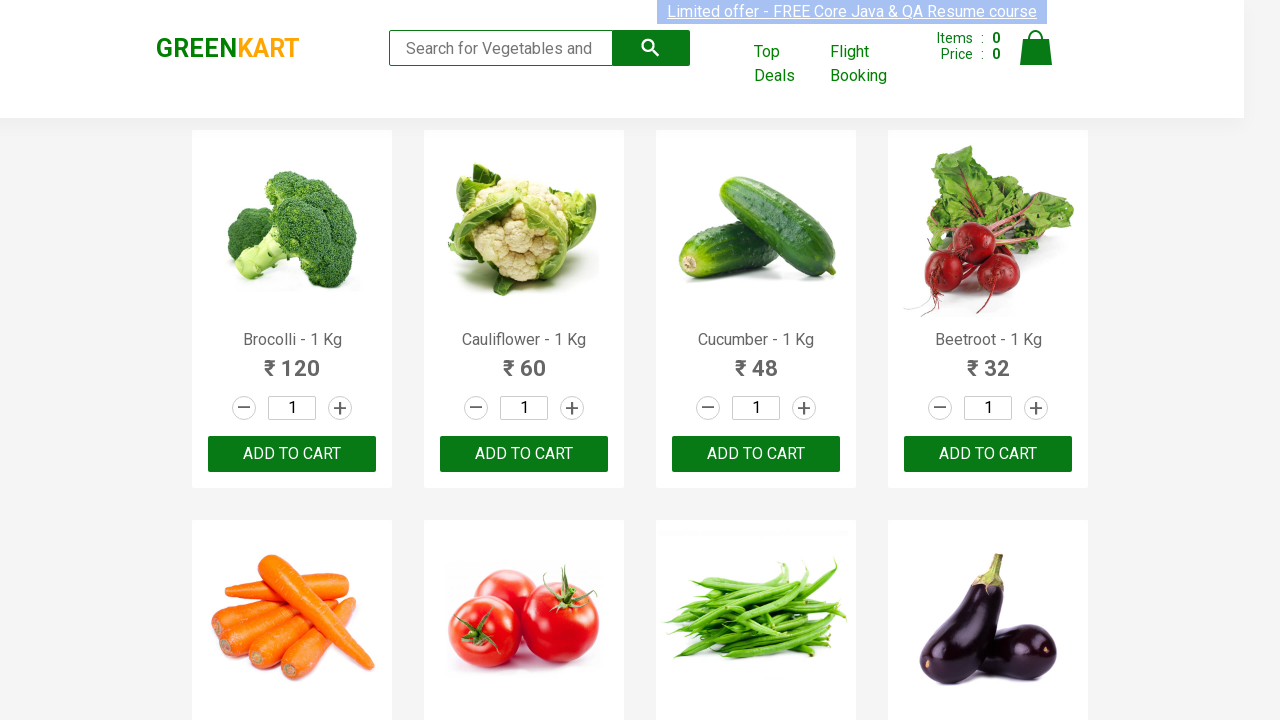

Filled search box with 'ca' to filter products on .search-keyword
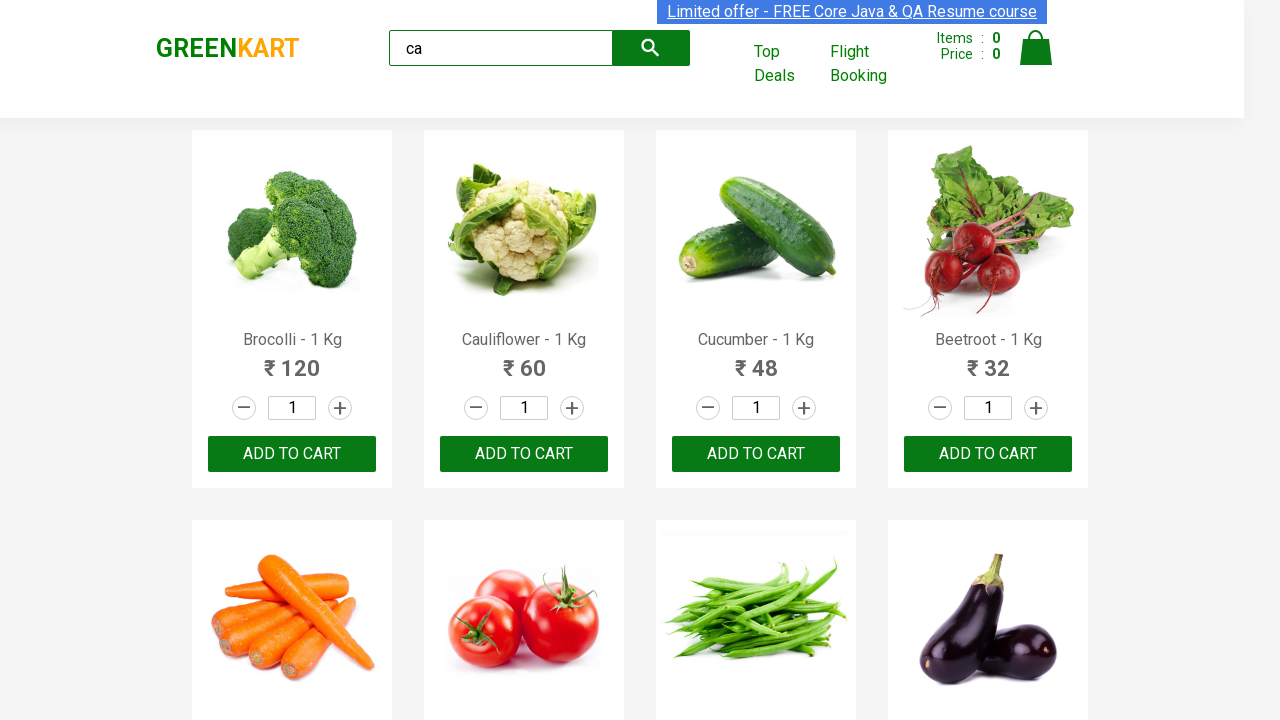

Waited 2 seconds for products to filter
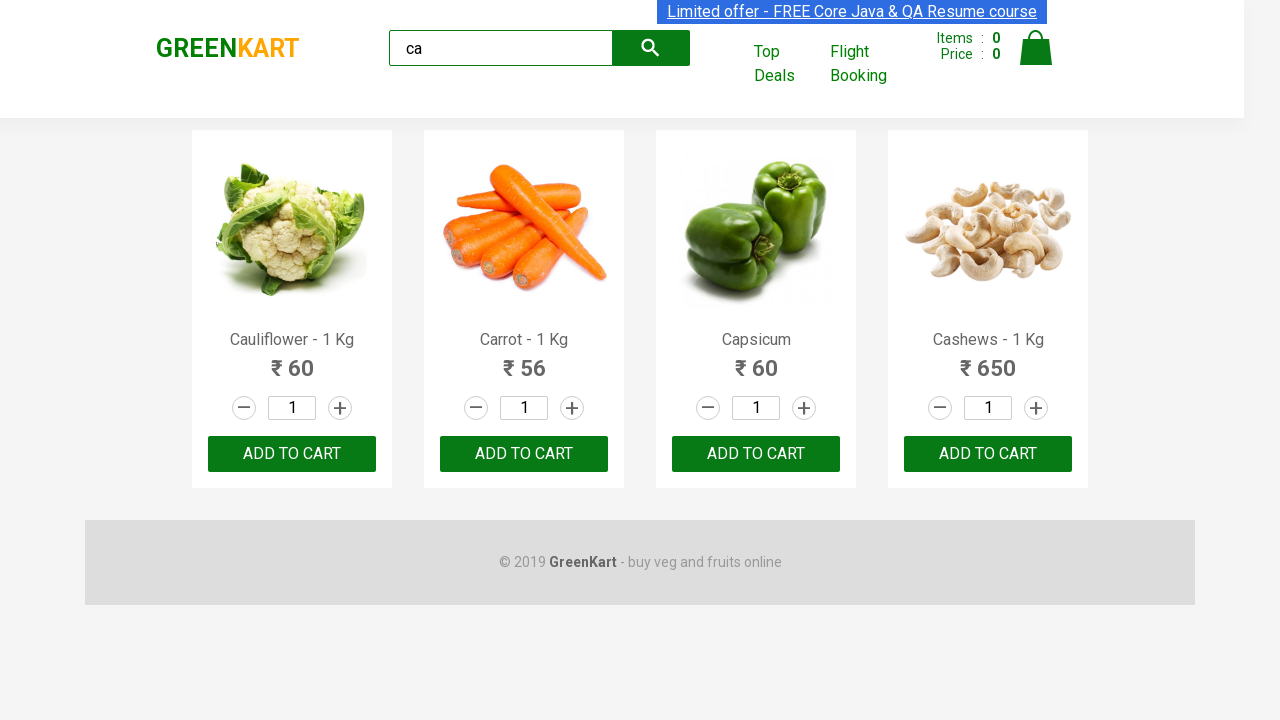

Verified filtered products are visible
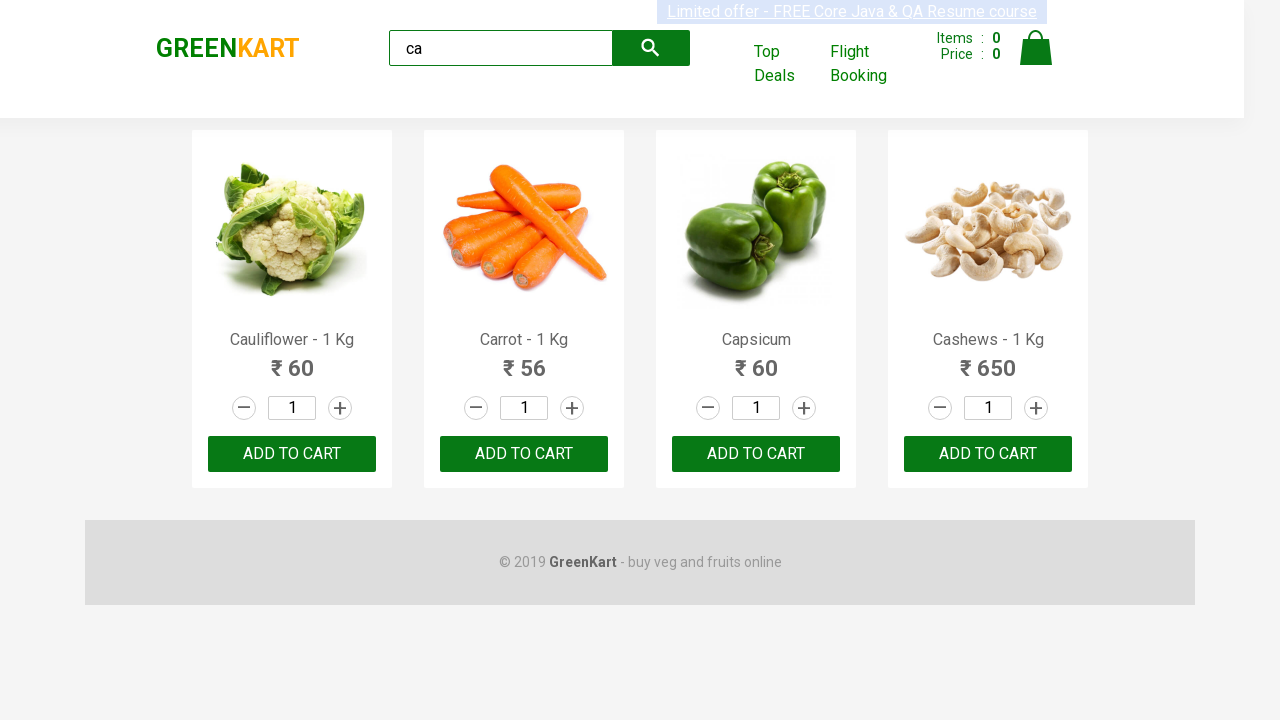

Clicked ADD TO CART button on the third product at (756, 454) on .products .product >> nth=2 >> text=ADD TO CART
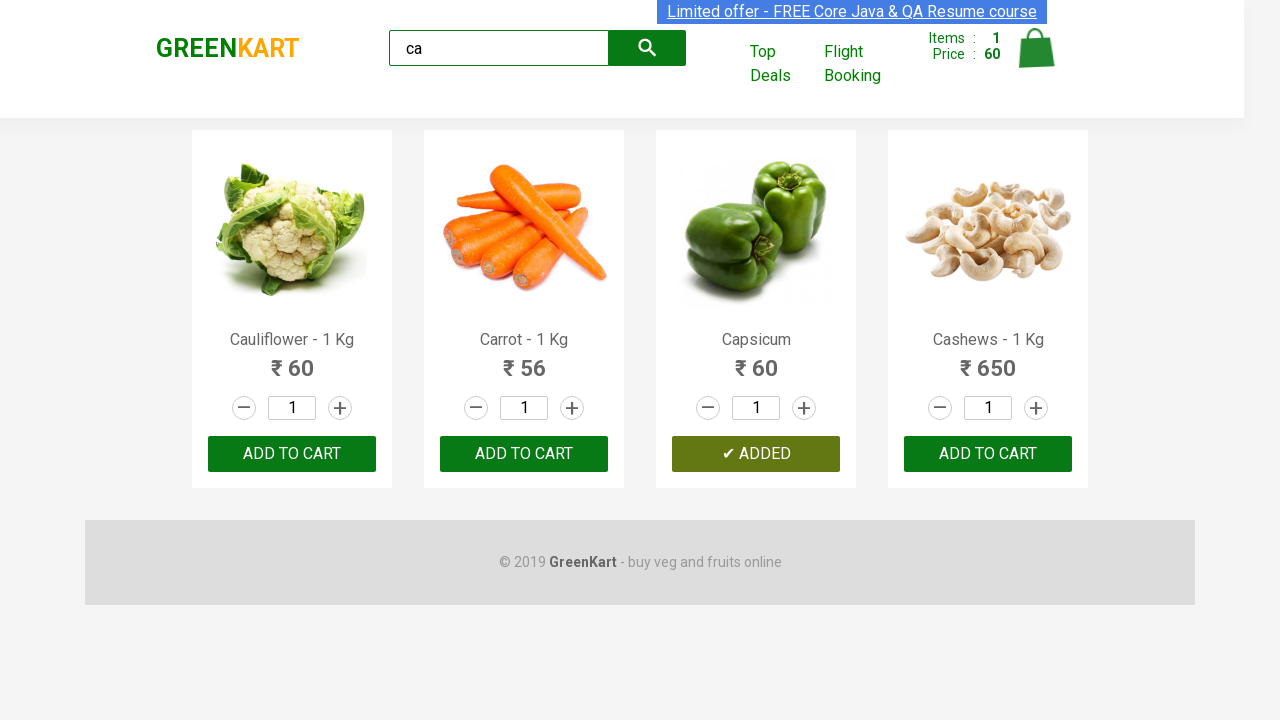

Found and clicked ADD TO CART button for 'Cashews - 1 Kg' at (988, 454) on .products .product >> nth=3 >> button
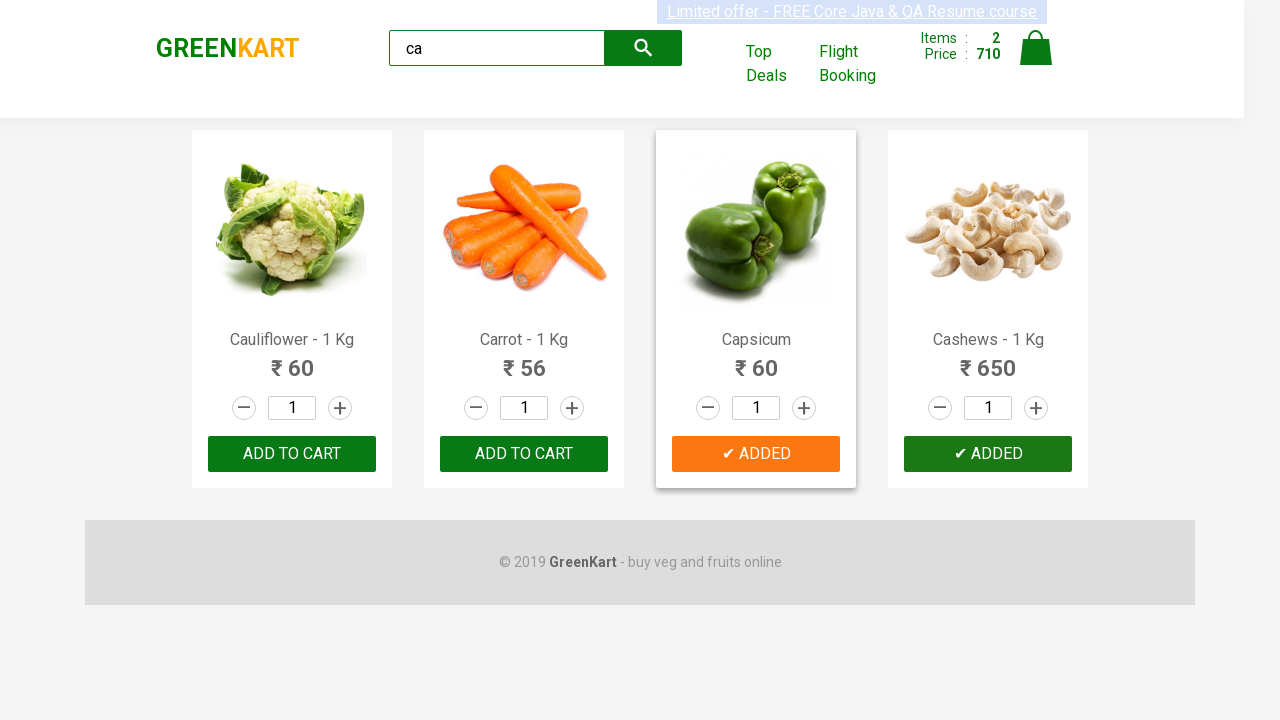

Verified site logo text is 'GREENKART'
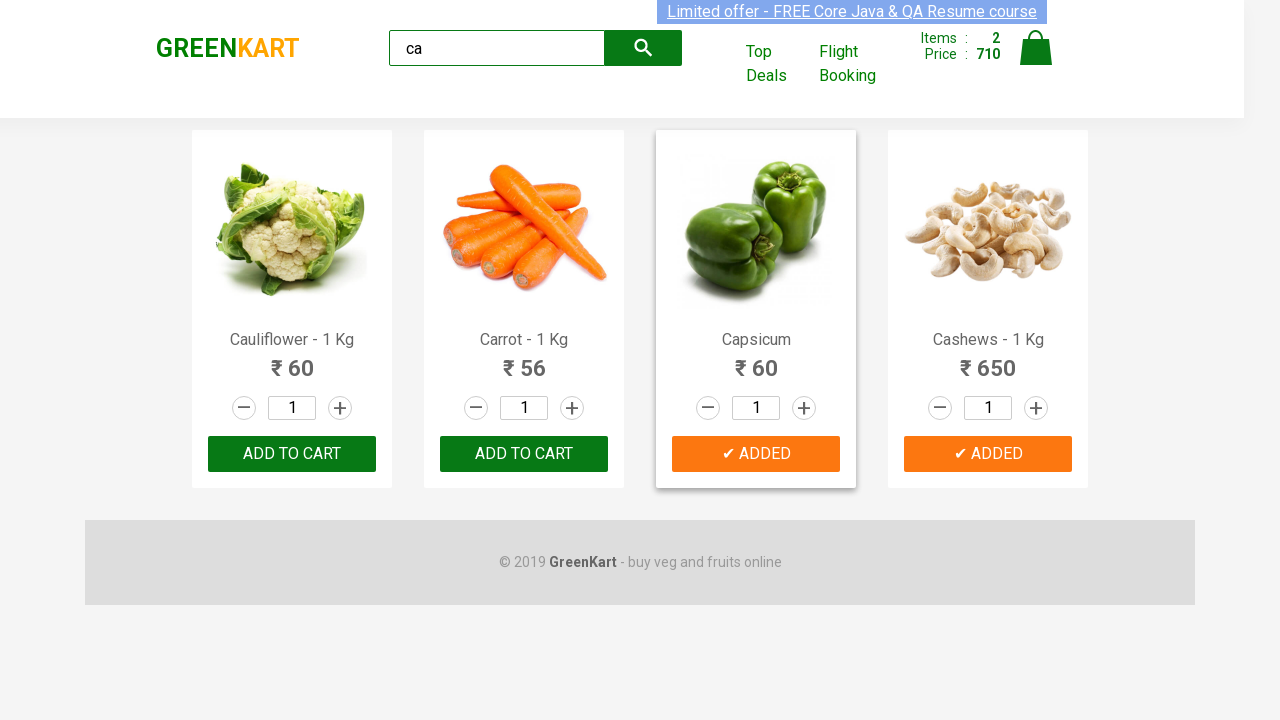

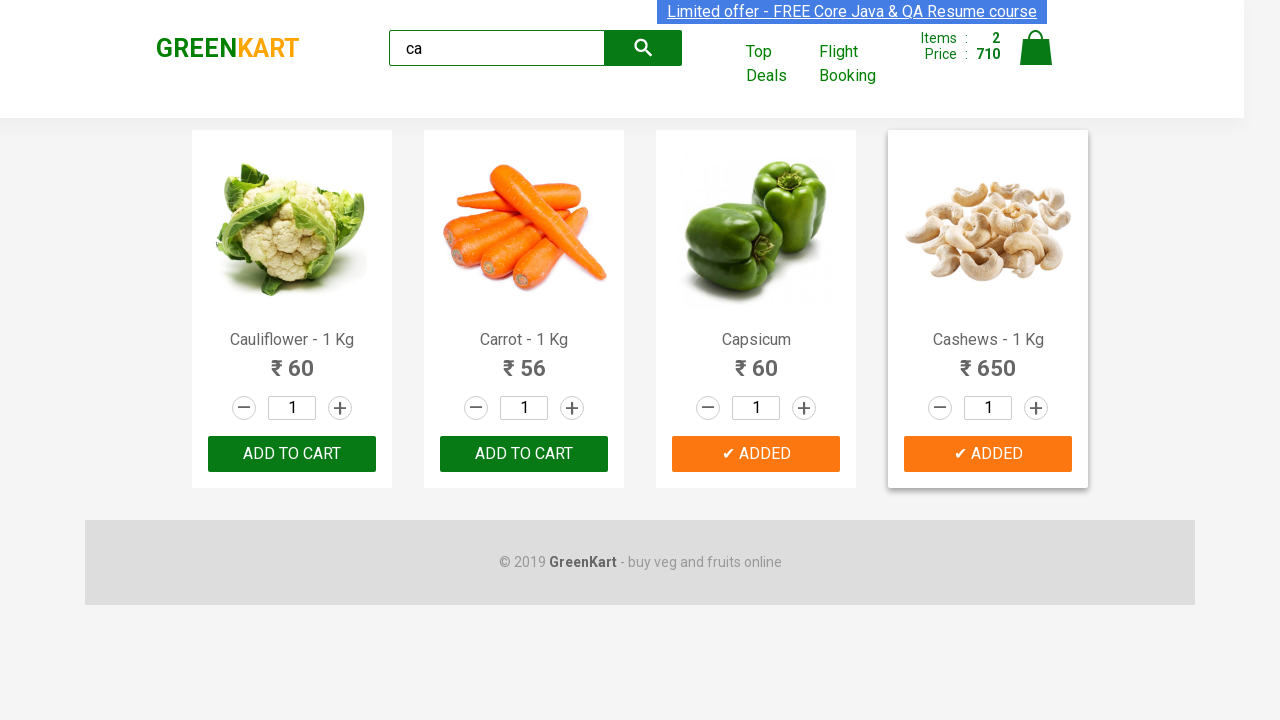